Tests closing a modal advertisement window that appears on page load by waiting for the modal to be visible and then clicking the close button in the modal footer.

Starting URL: http://the-internet.herokuapp.com/entry_ad

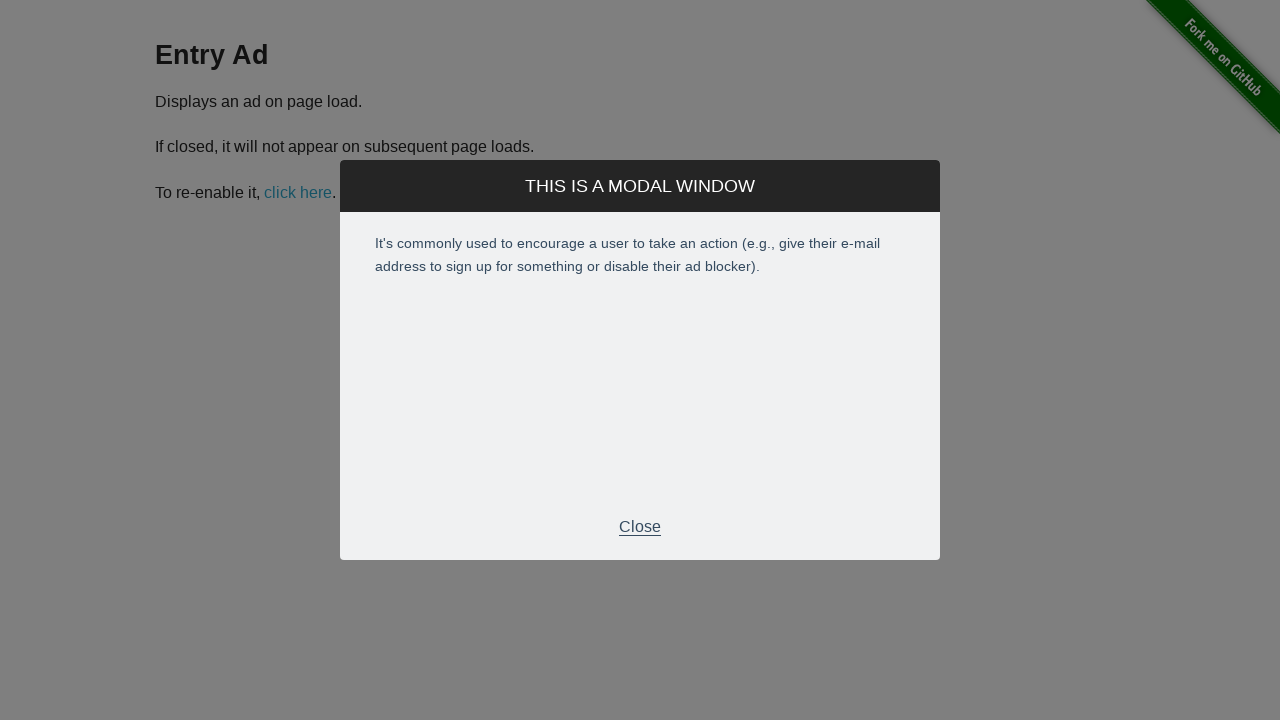

Entry ad modal appeared and became visible
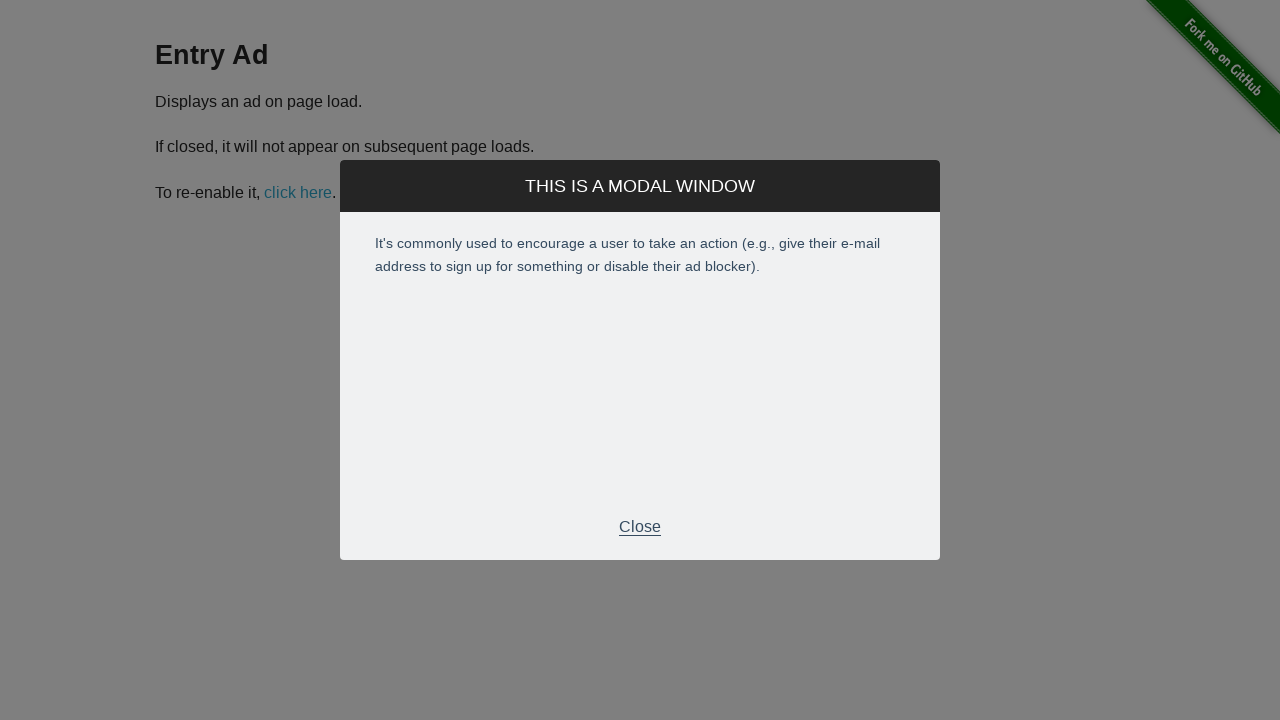

Clicked the close button in the modal footer at (640, 527) on .modal-footer p
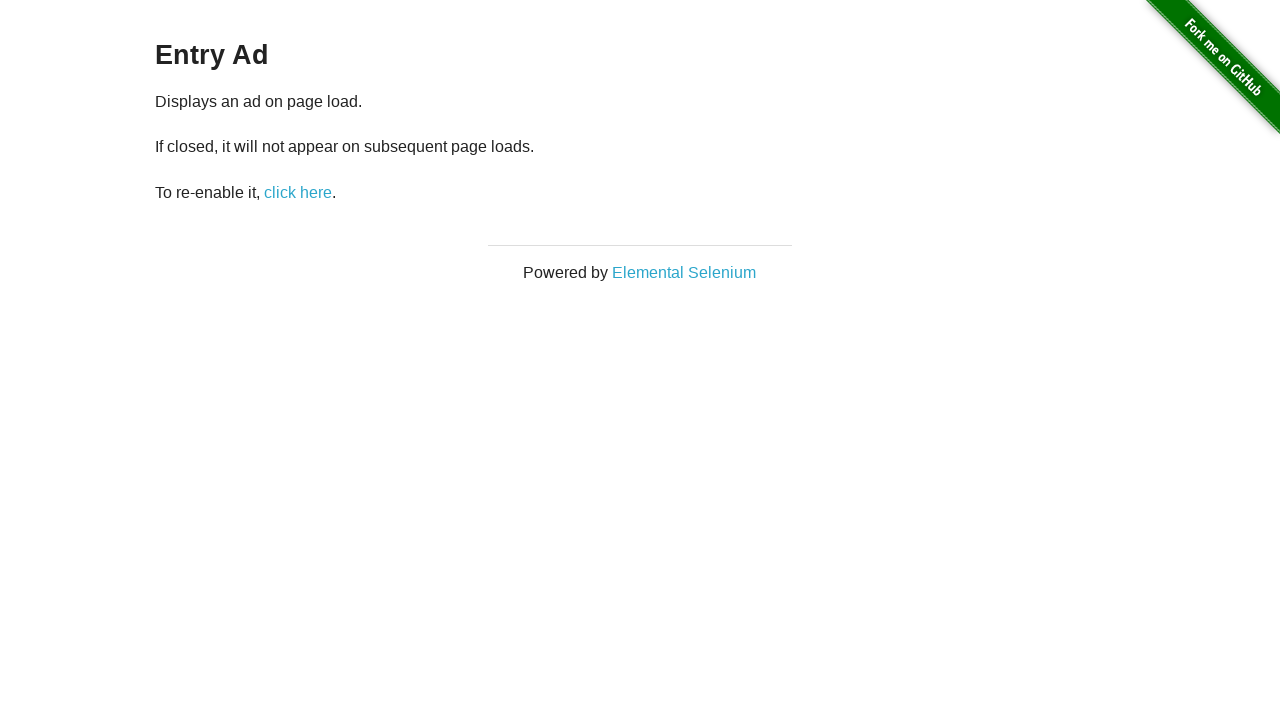

Modal advertisement window has been closed successfully
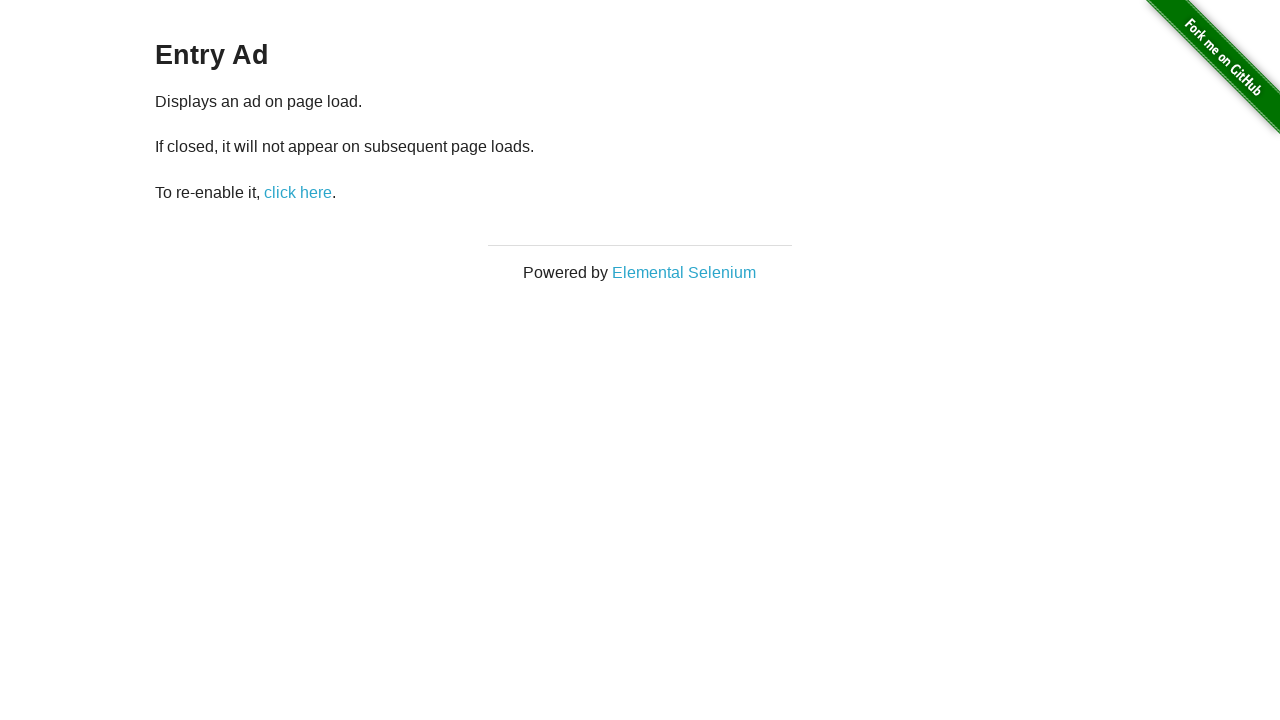

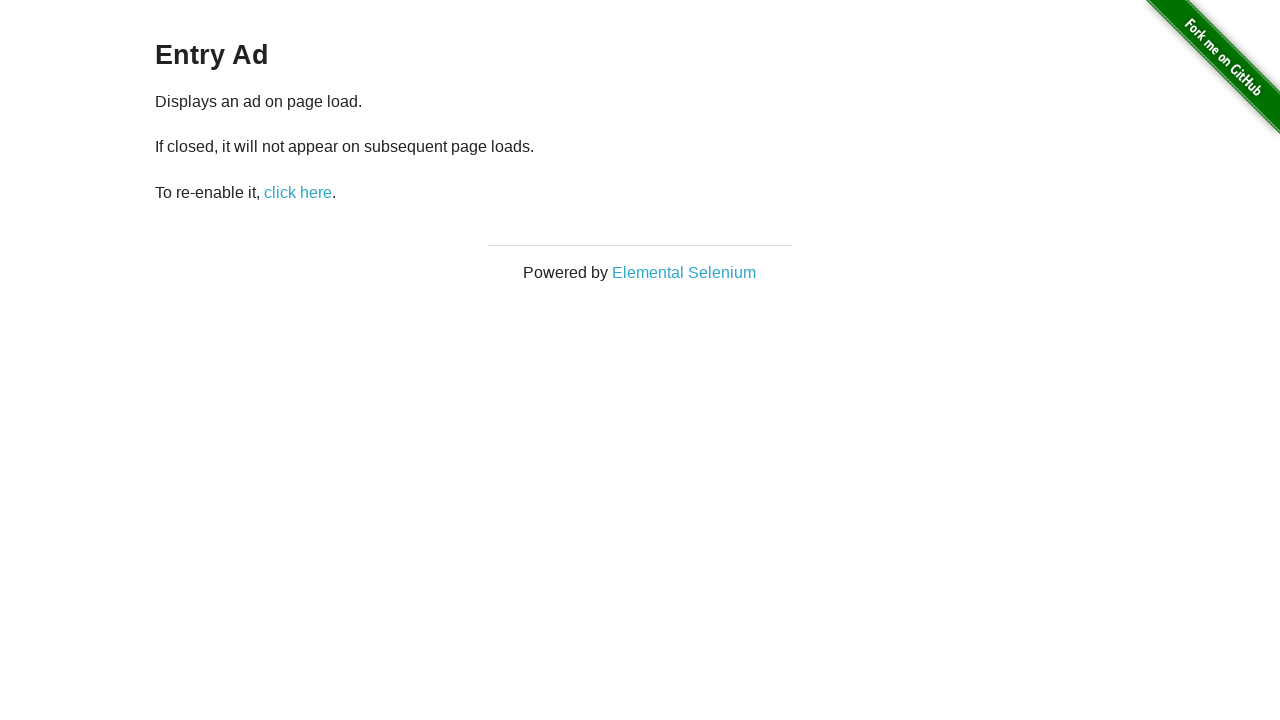